Tests opening multiple links in the footer section of the page by ctrl+clicking each link in the first column to open them in new tabs, then iterating through all opened tabs to verify they loaded

Starting URL: https://rahulshettyacademy.com/AutomationPractice/

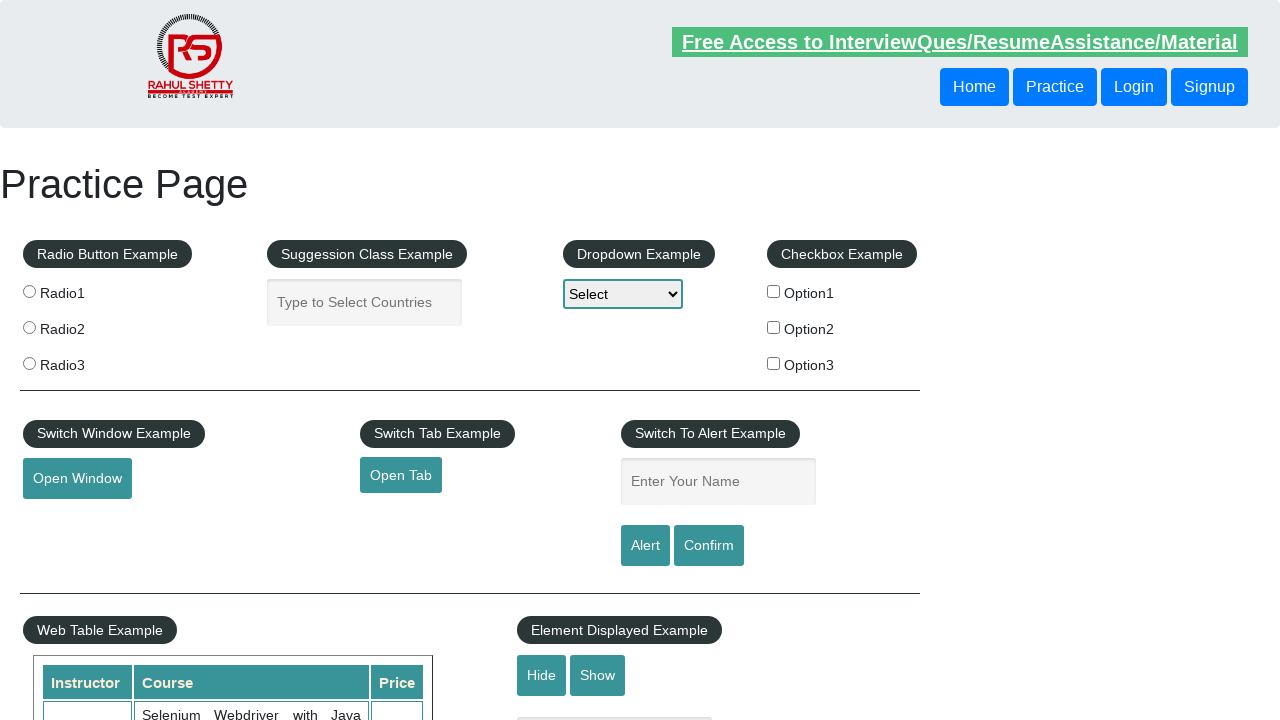

Counted all links on the page
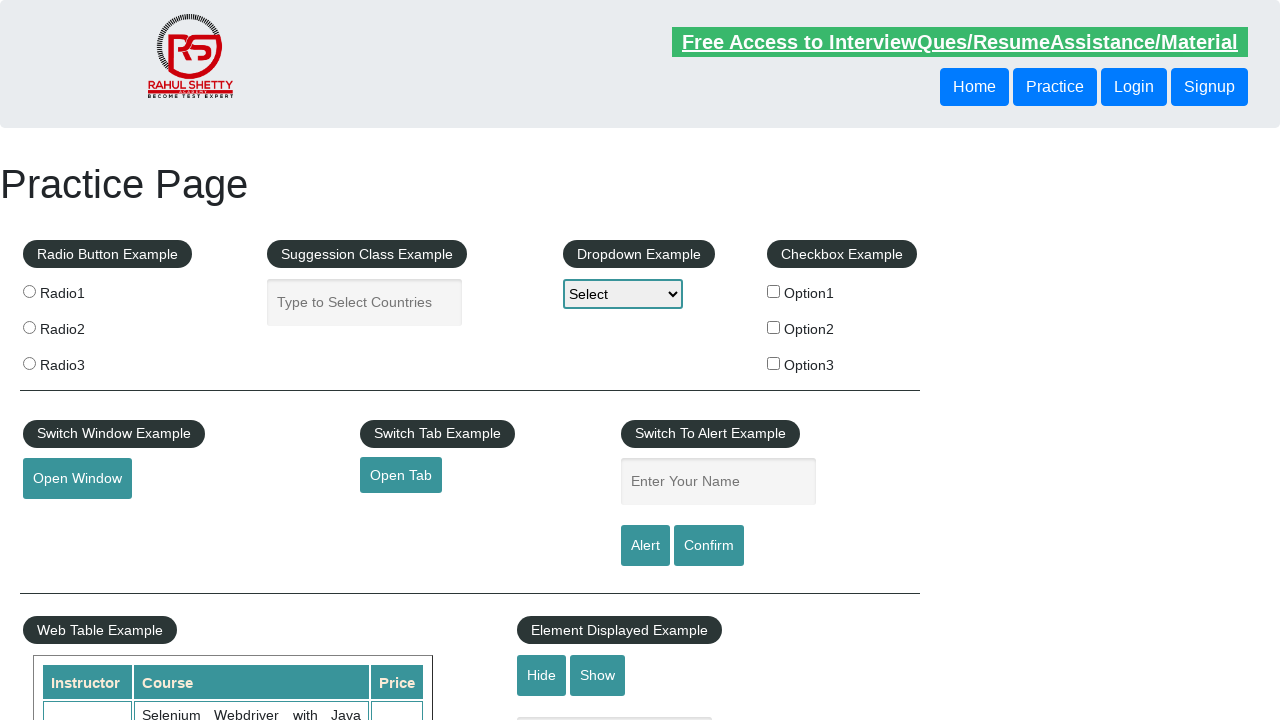

Counted links in footer section
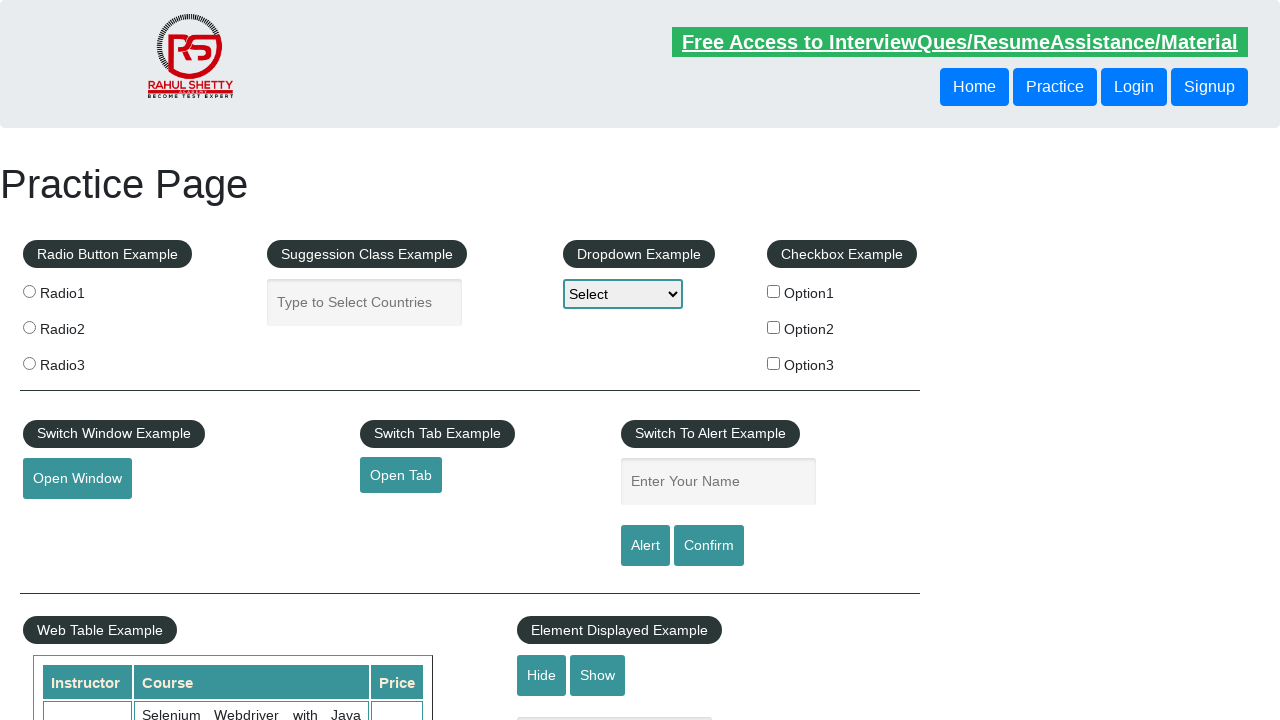

Located all links in first column of footer
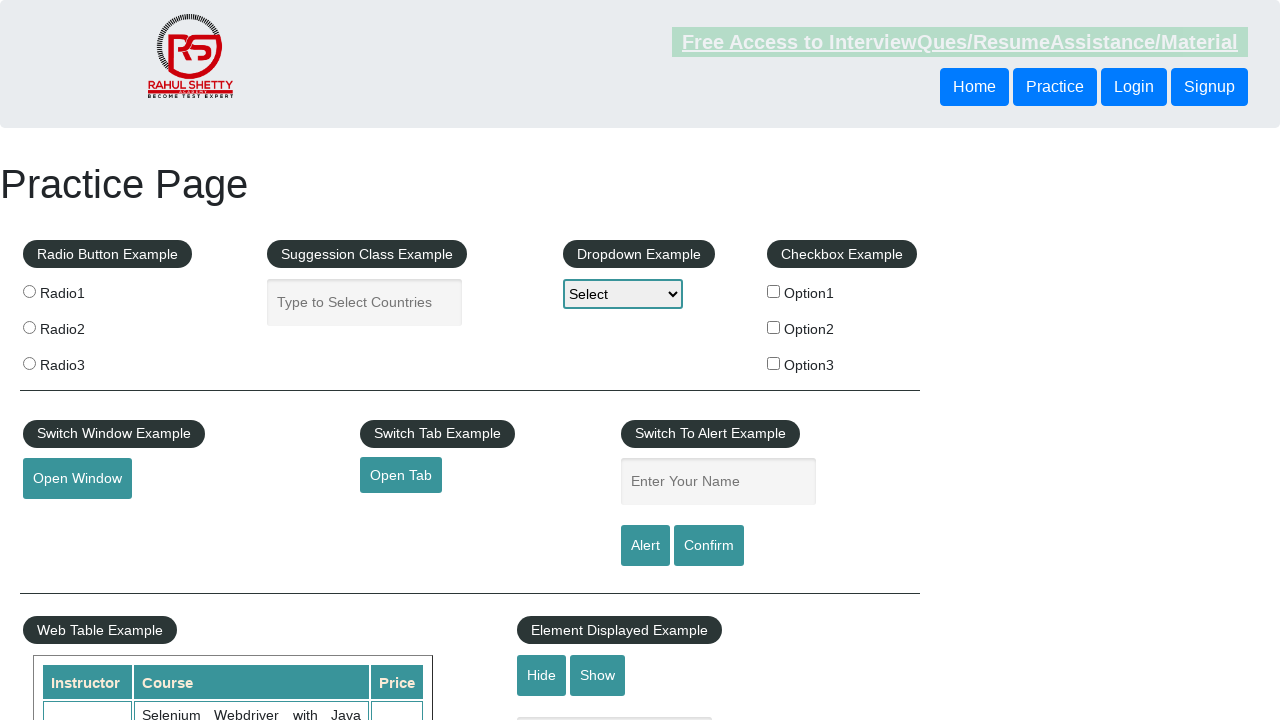

Ctrl+clicked a footer link to open in new tab at (157, 482) on div#gf-BIG >> xpath=//tbody/tr/td[1]/ul >> a >> nth=0
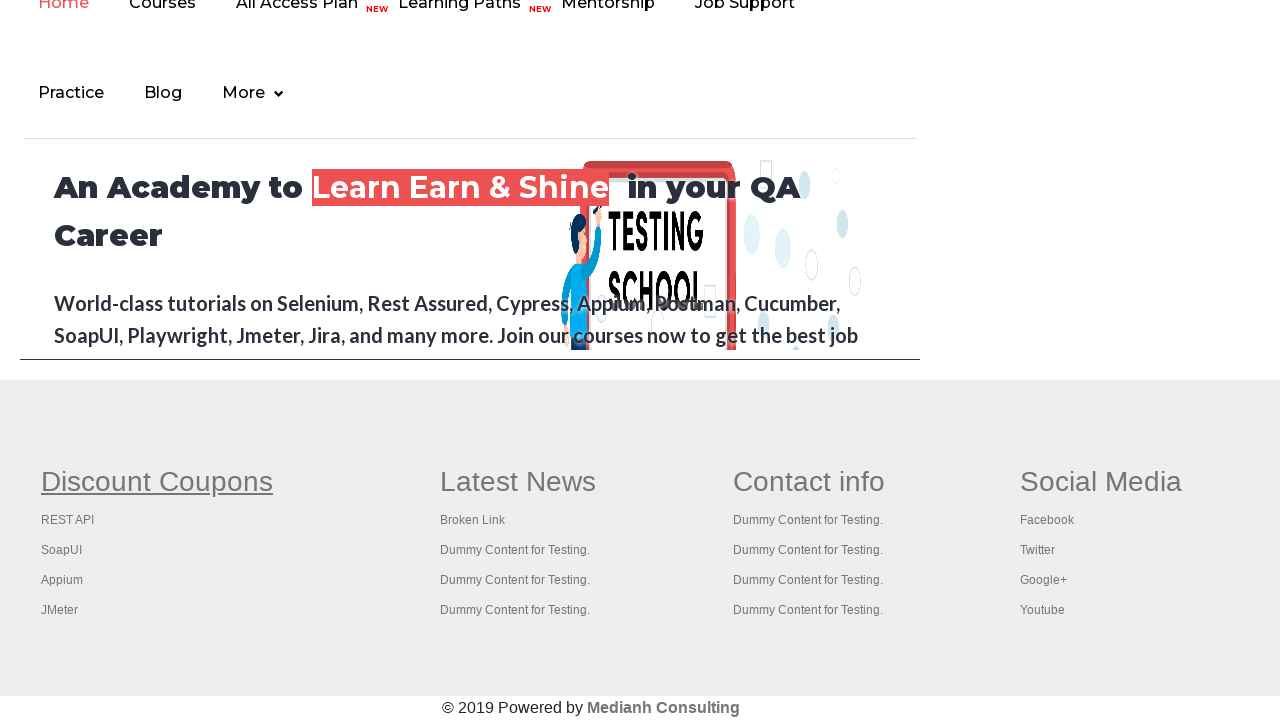

Ctrl+clicked a footer link to open in new tab at (68, 520) on div#gf-BIG >> xpath=//tbody/tr/td[1]/ul >> a >> nth=1
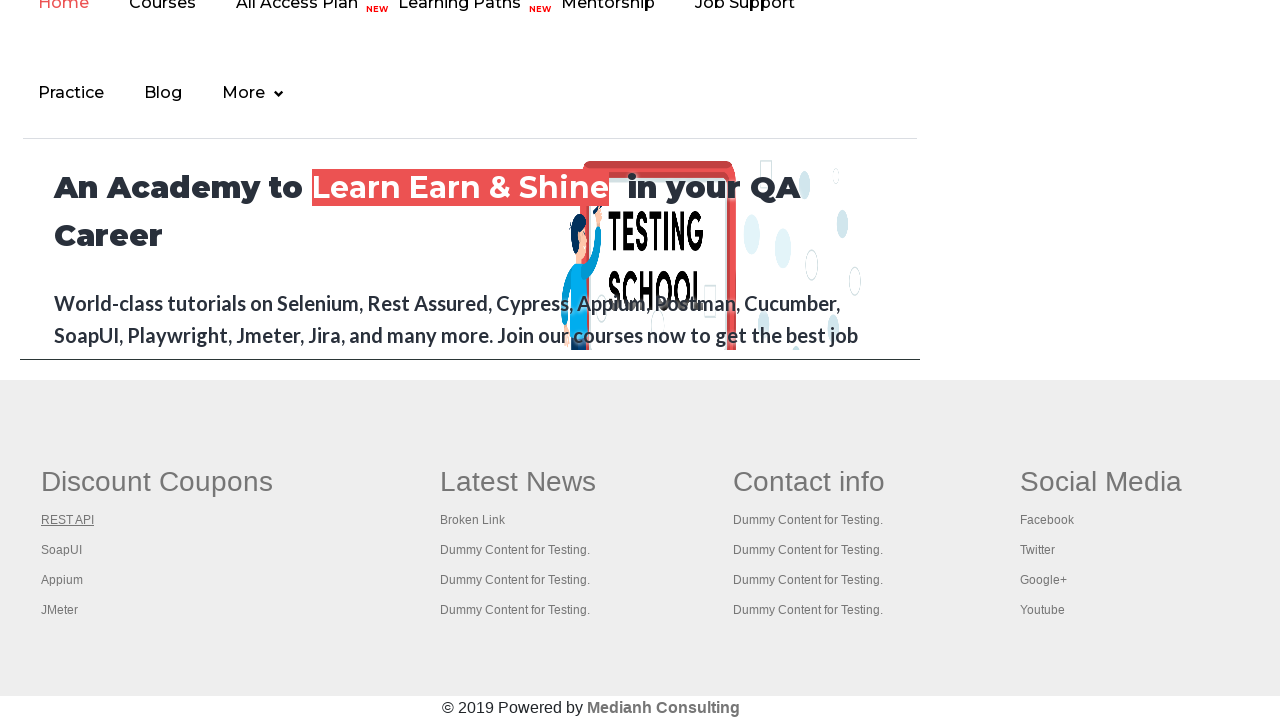

Ctrl+clicked a footer link to open in new tab at (62, 550) on div#gf-BIG >> xpath=//tbody/tr/td[1]/ul >> a >> nth=2
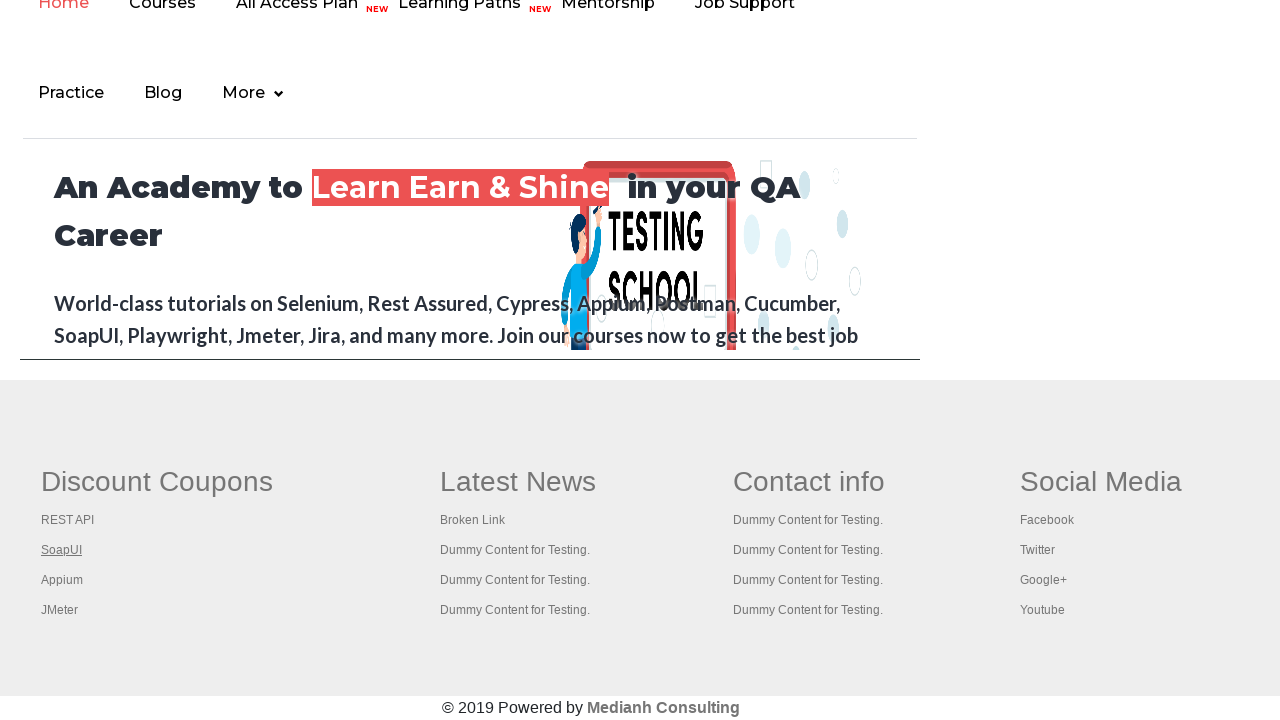

Ctrl+clicked a footer link to open in new tab at (62, 580) on div#gf-BIG >> xpath=//tbody/tr/td[1]/ul >> a >> nth=3
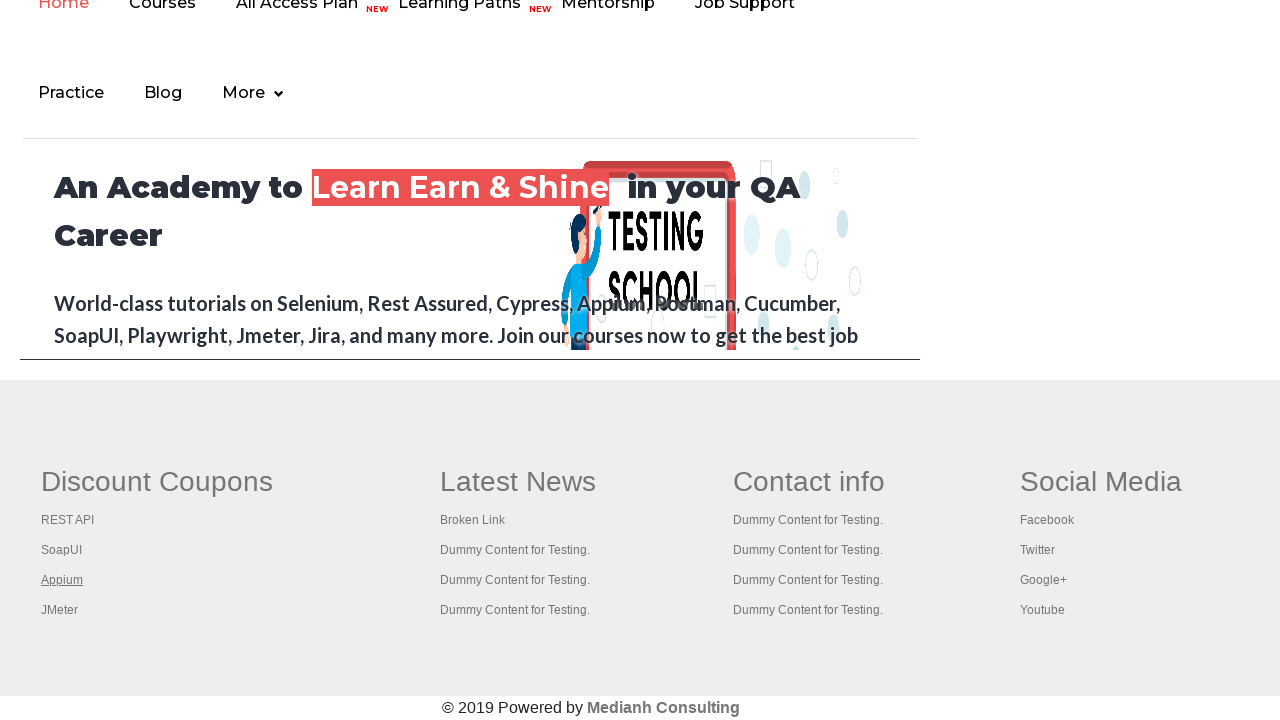

Ctrl+clicked a footer link to open in new tab at (60, 610) on div#gf-BIG >> xpath=//tbody/tr/td[1]/ul >> a >> nth=4
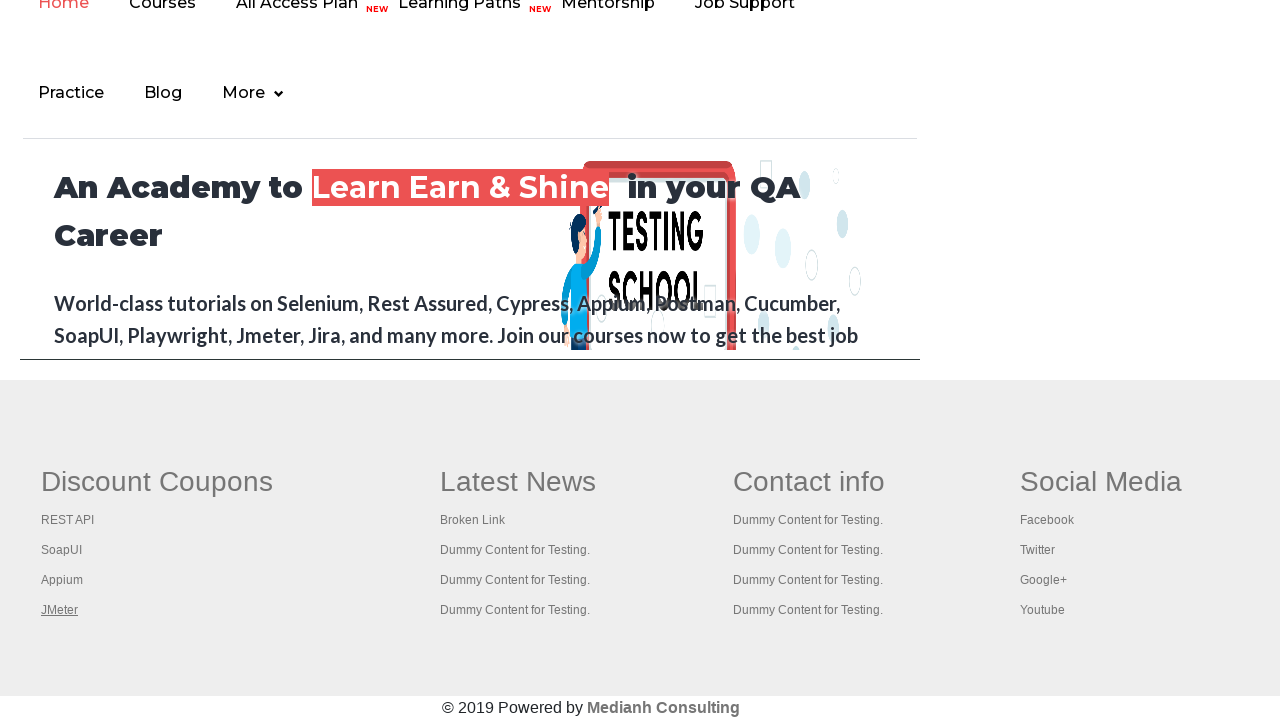

Retrieved all open pages/tabs from context
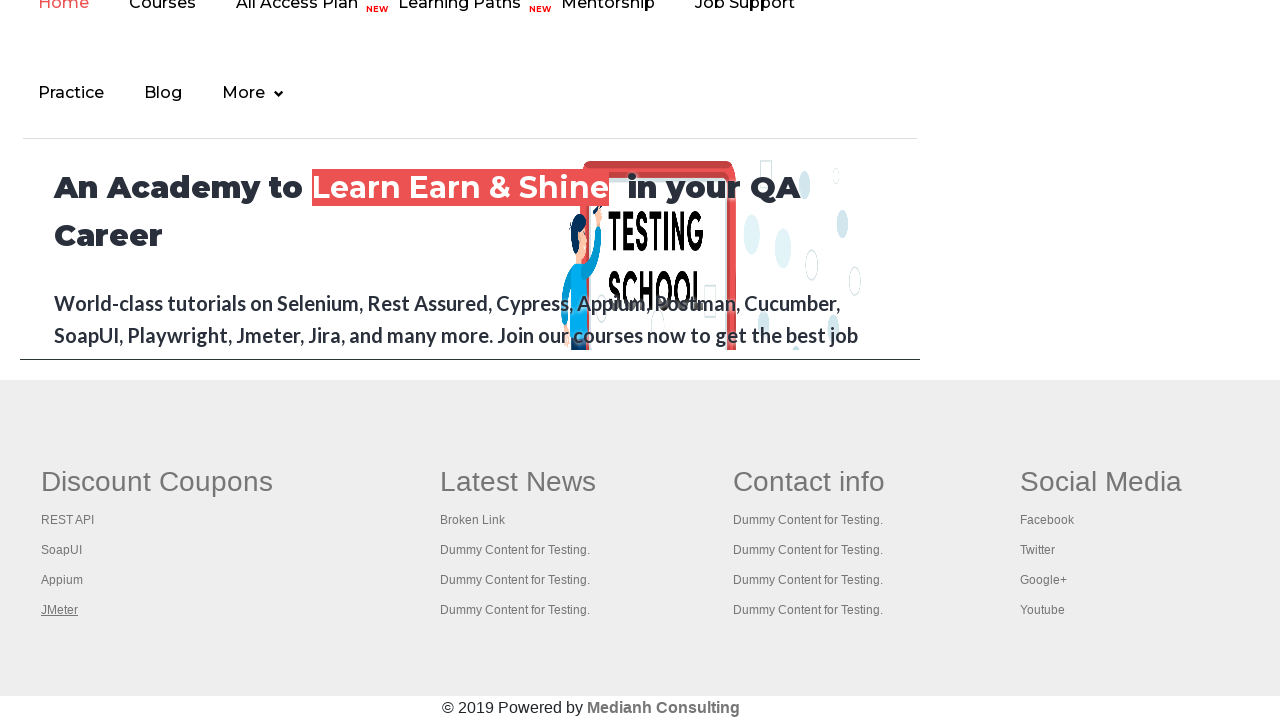

Brought a tab to front
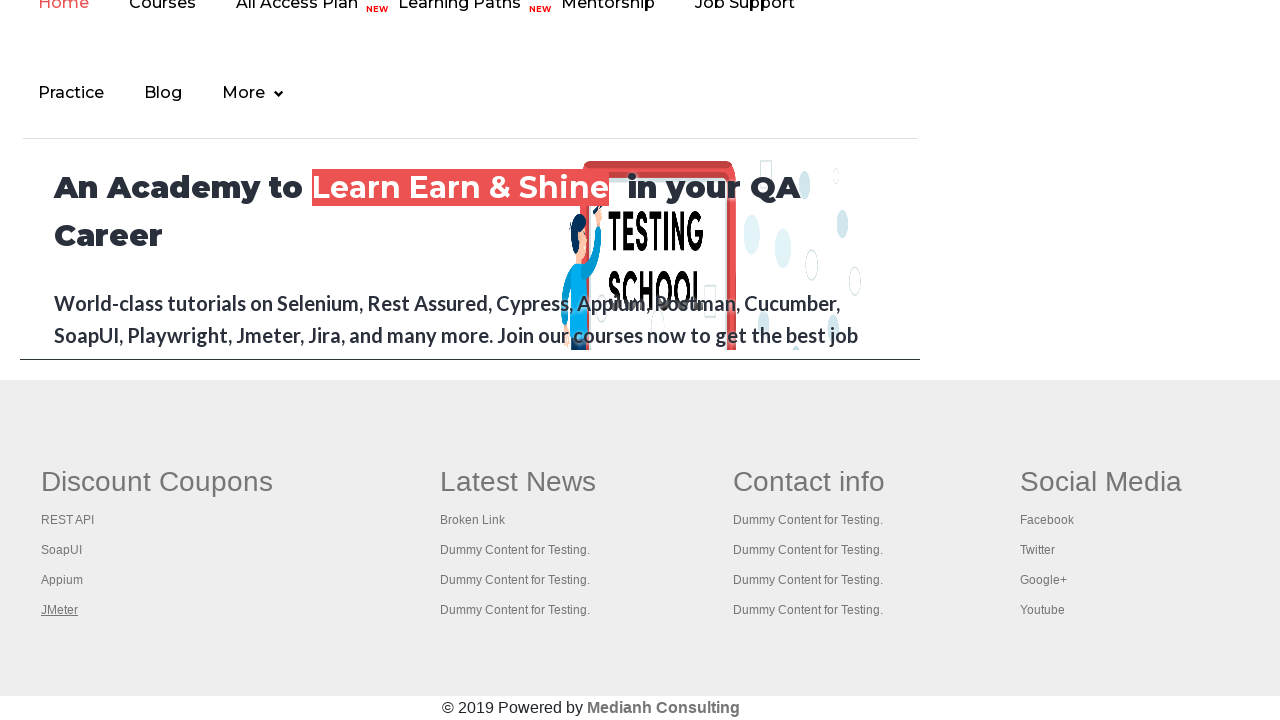

Retrieved title from opened tab: Practice Page
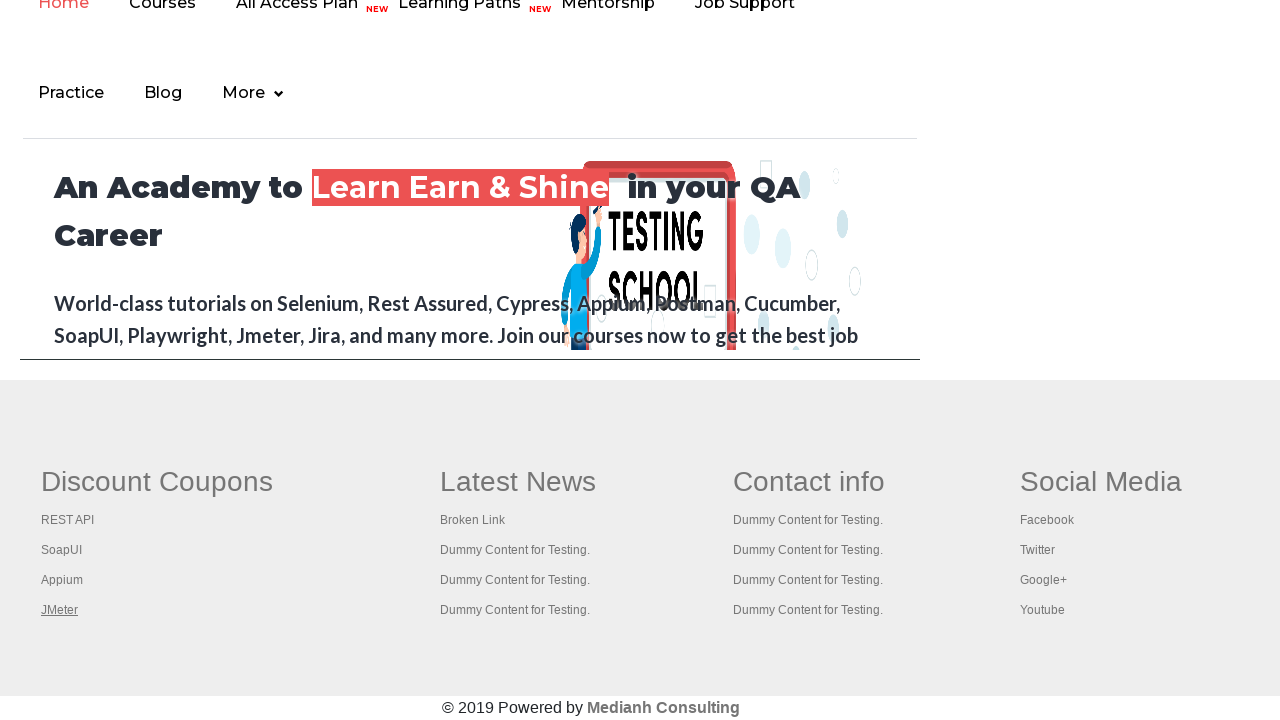

Brought a tab to front
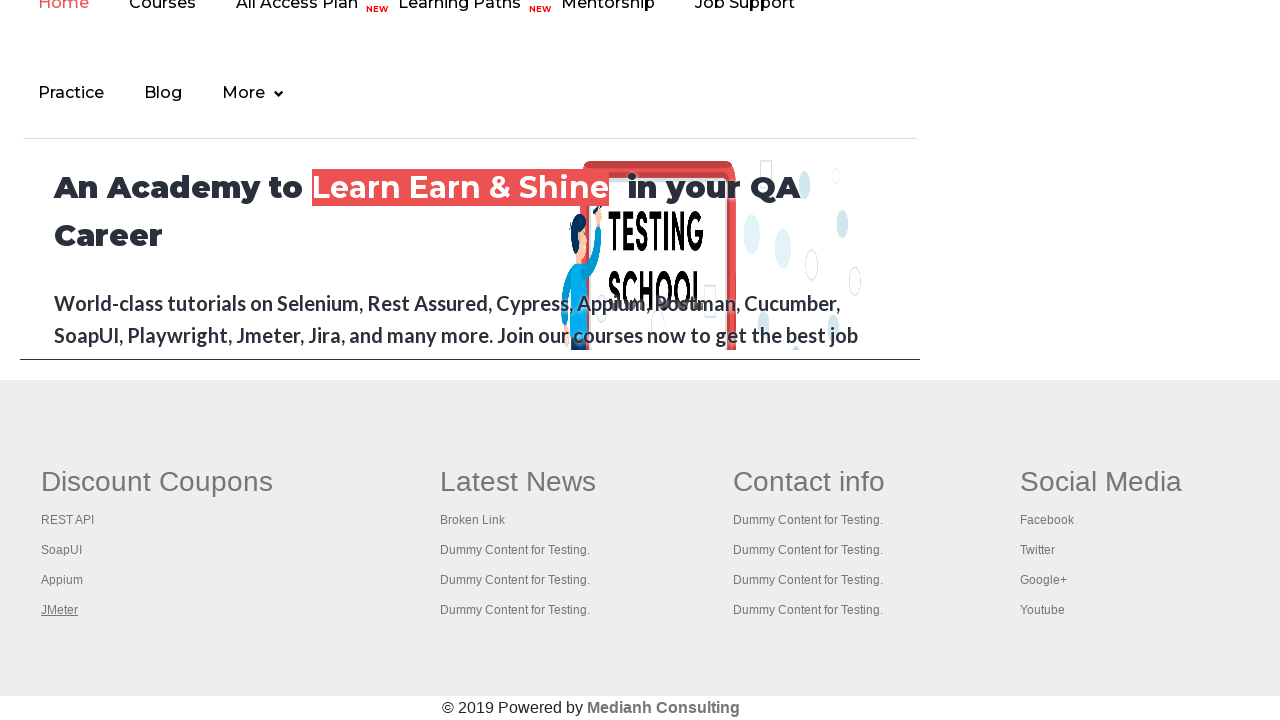

Retrieved title from opened tab: Practice Page
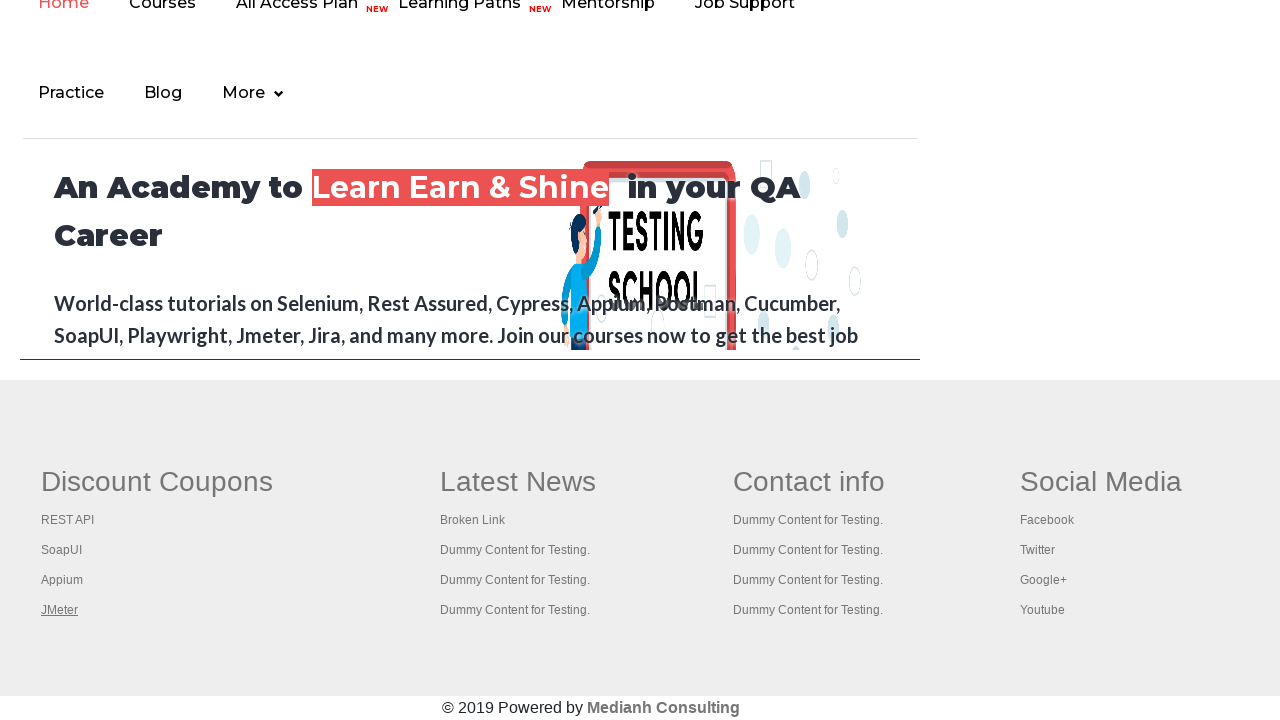

Brought a tab to front
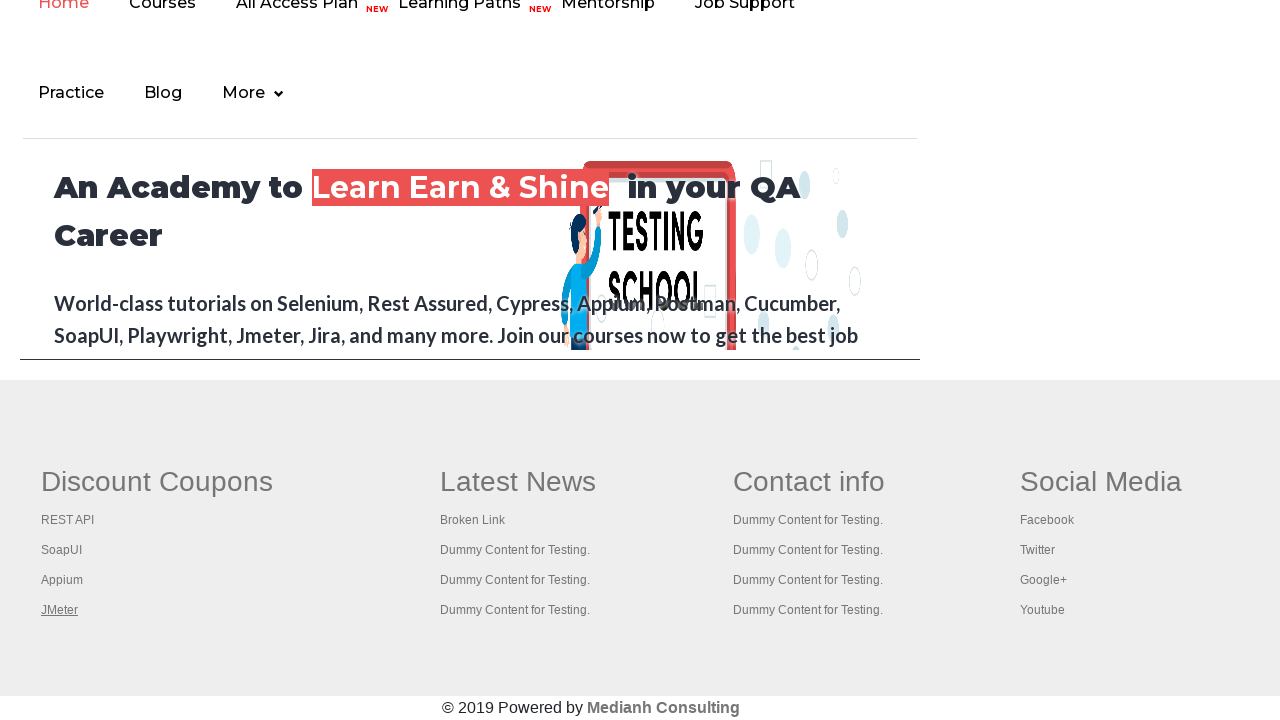

Retrieved title from opened tab: REST API Tutorial
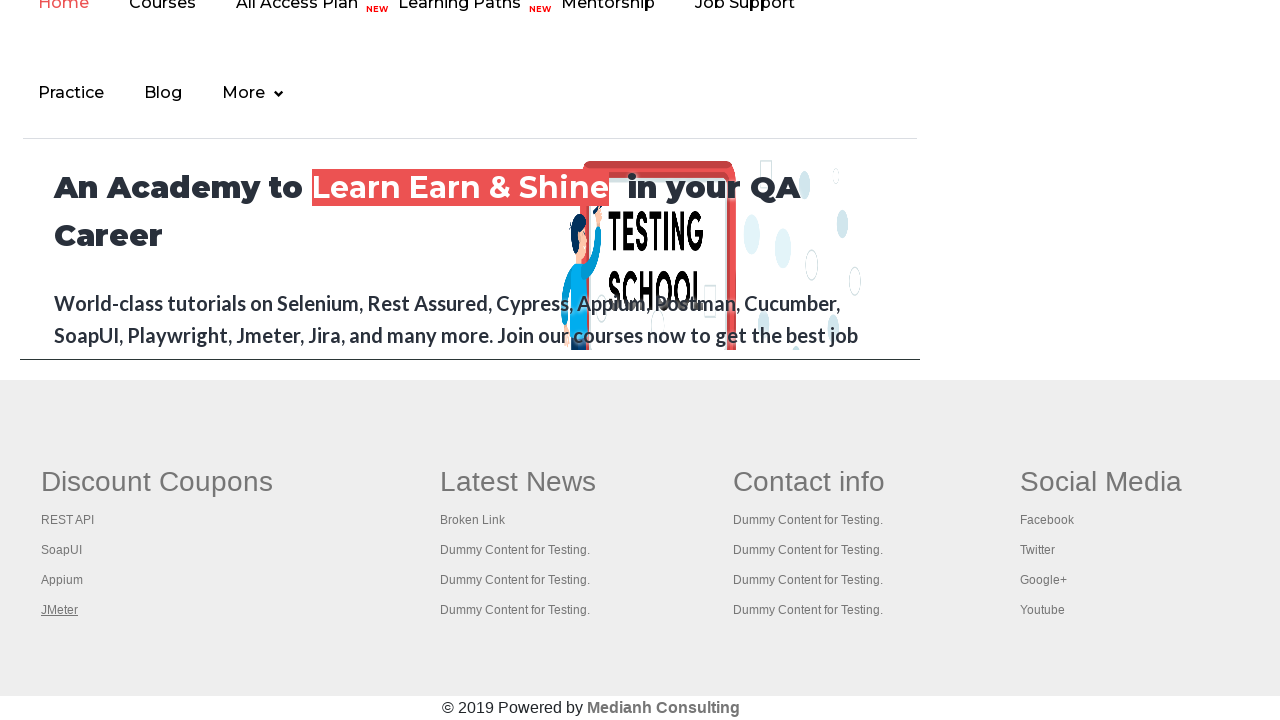

Brought a tab to front
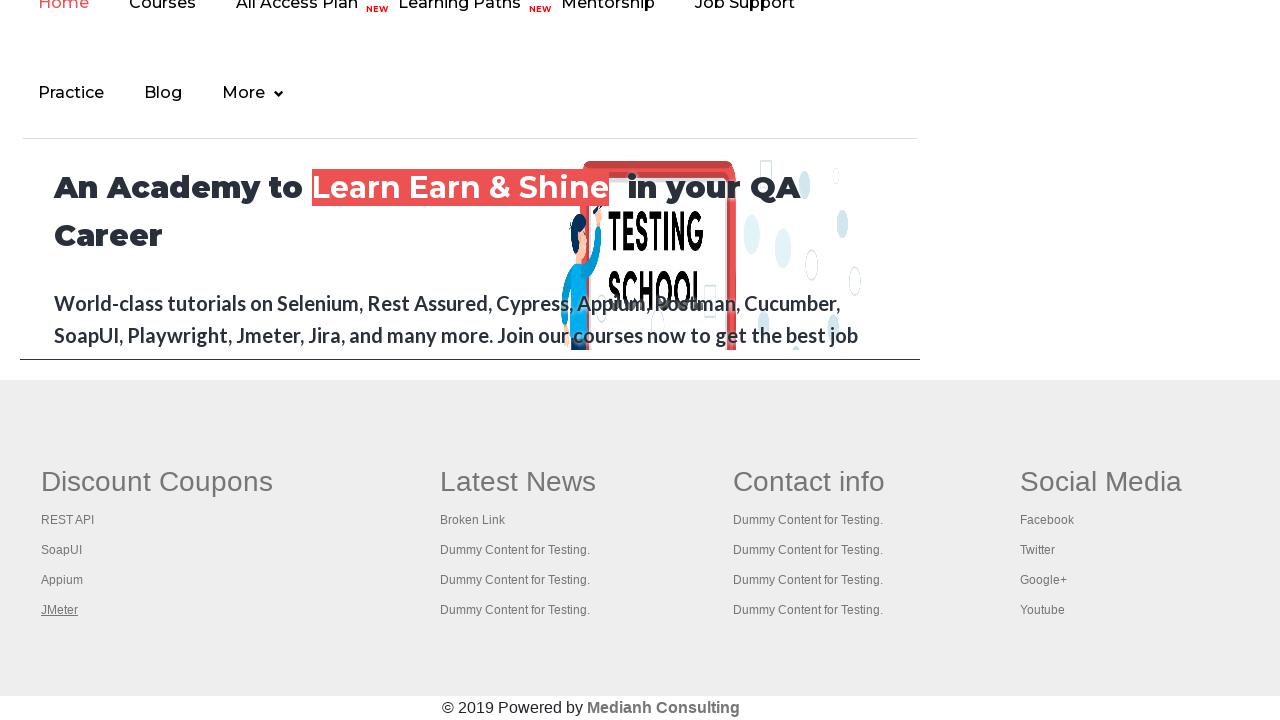

Retrieved title from opened tab: The World’s Most Popular API Testing Tool | SoapUI
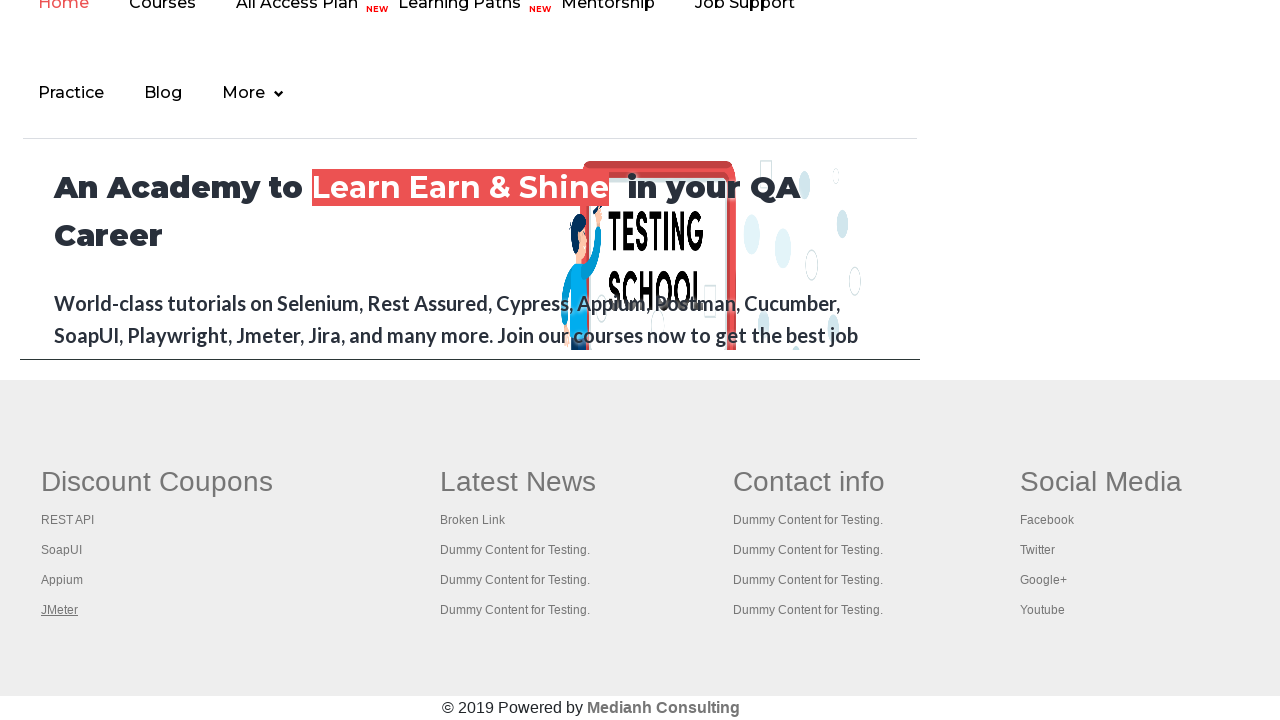

Brought a tab to front
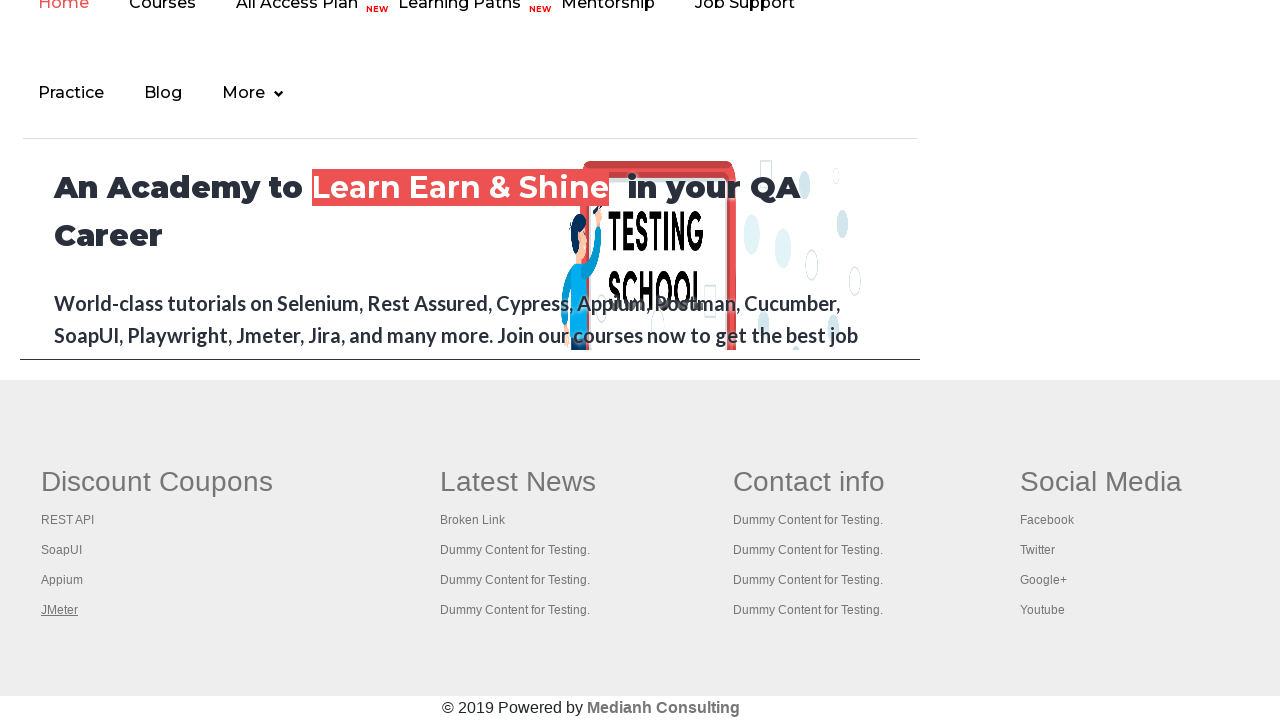

Retrieved title from opened tab: Appium tutorial for Mobile Apps testing | RahulShetty Academy | Rahul
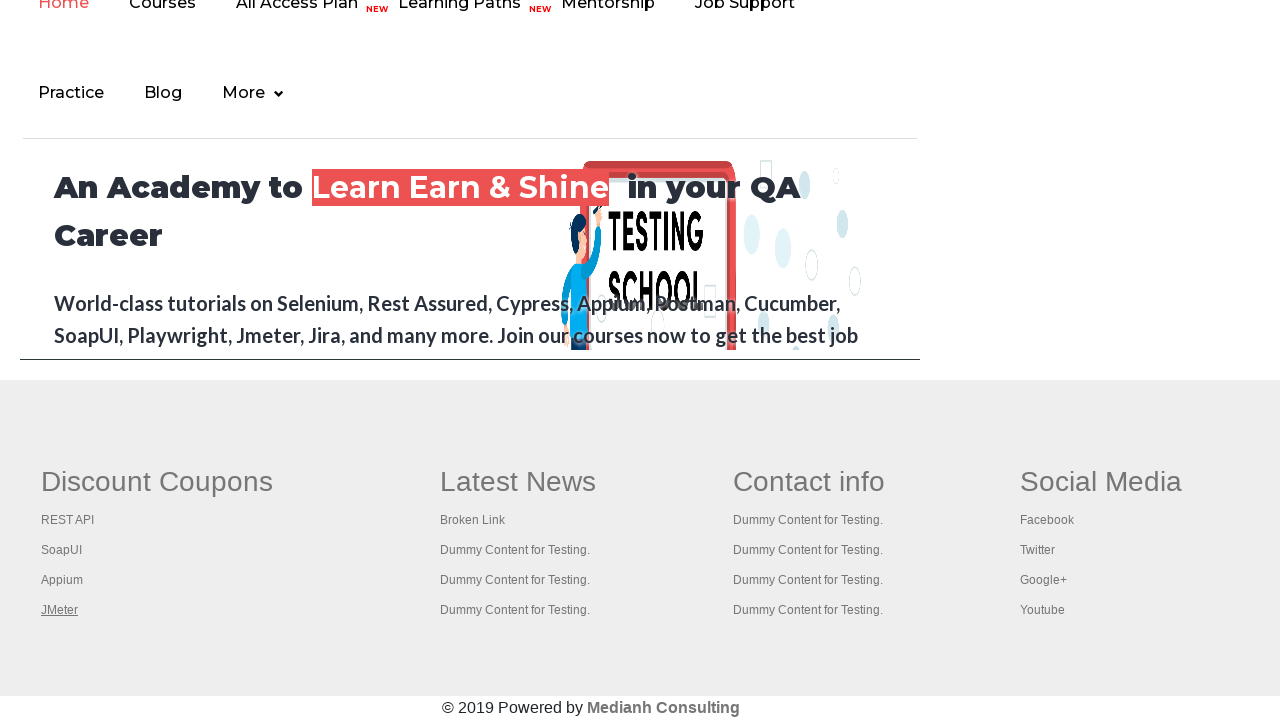

Brought a tab to front
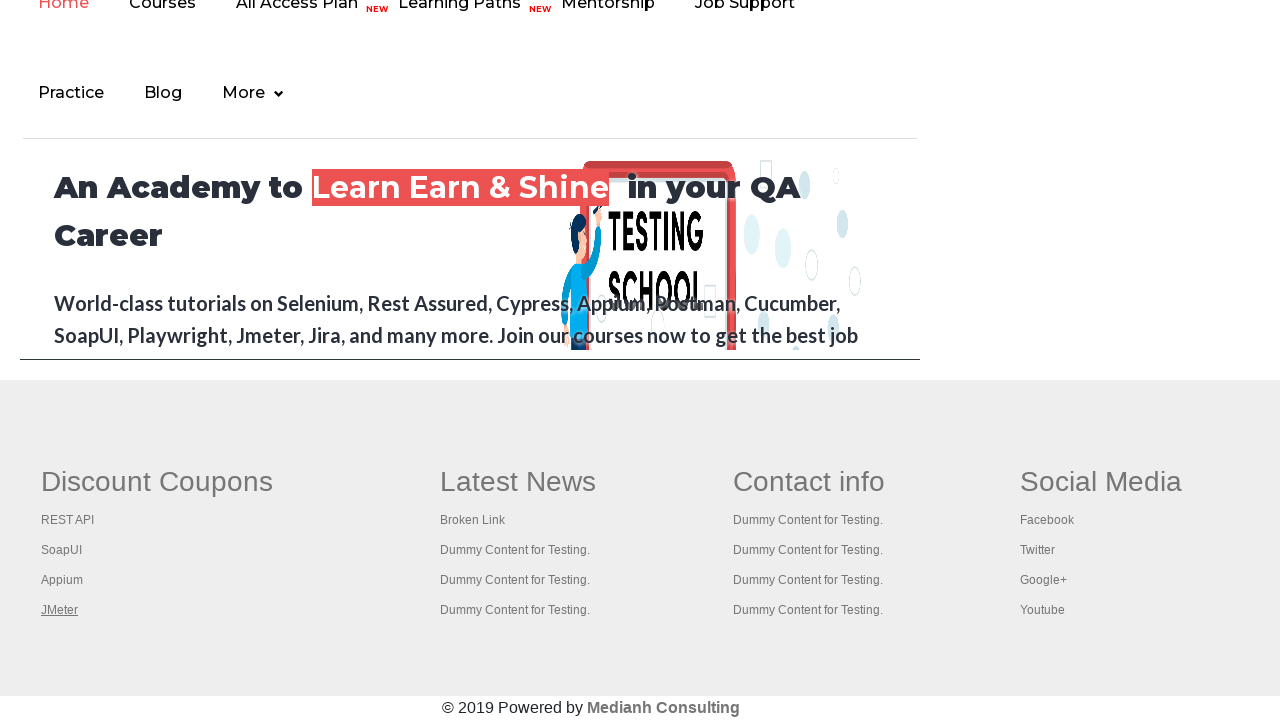

Retrieved title from opened tab: Apache JMeter - Apache JMeter™
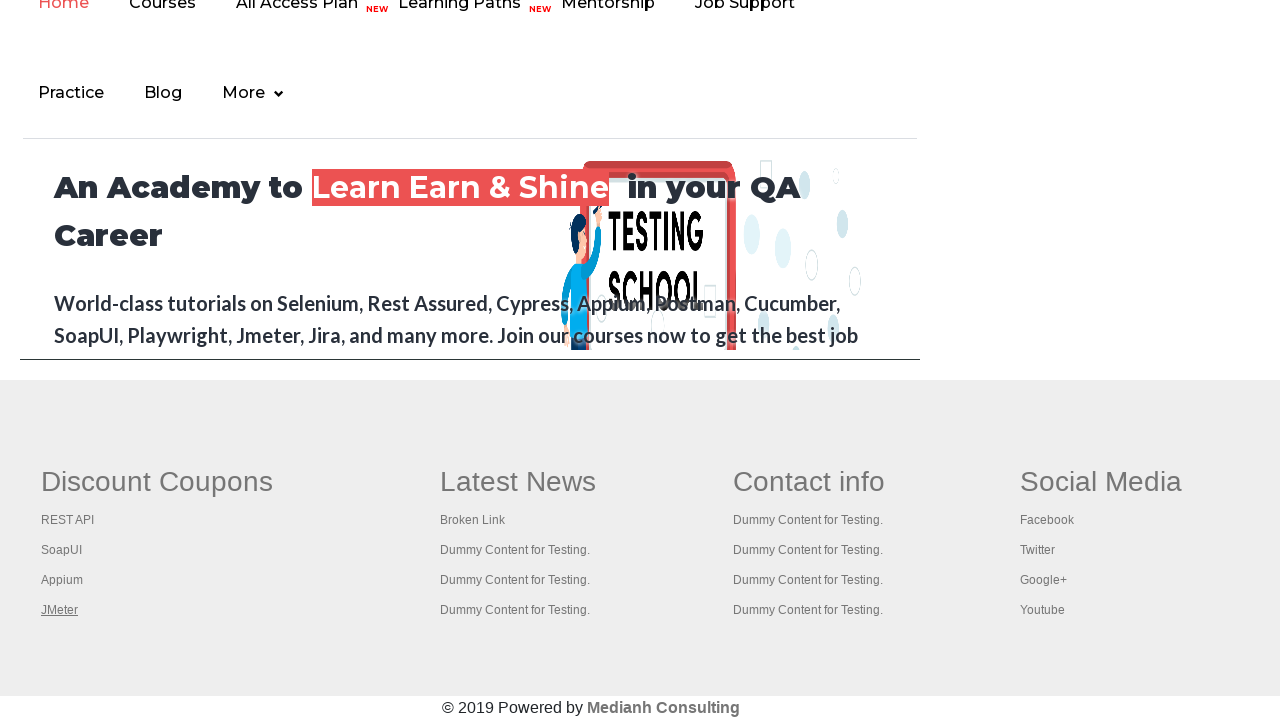

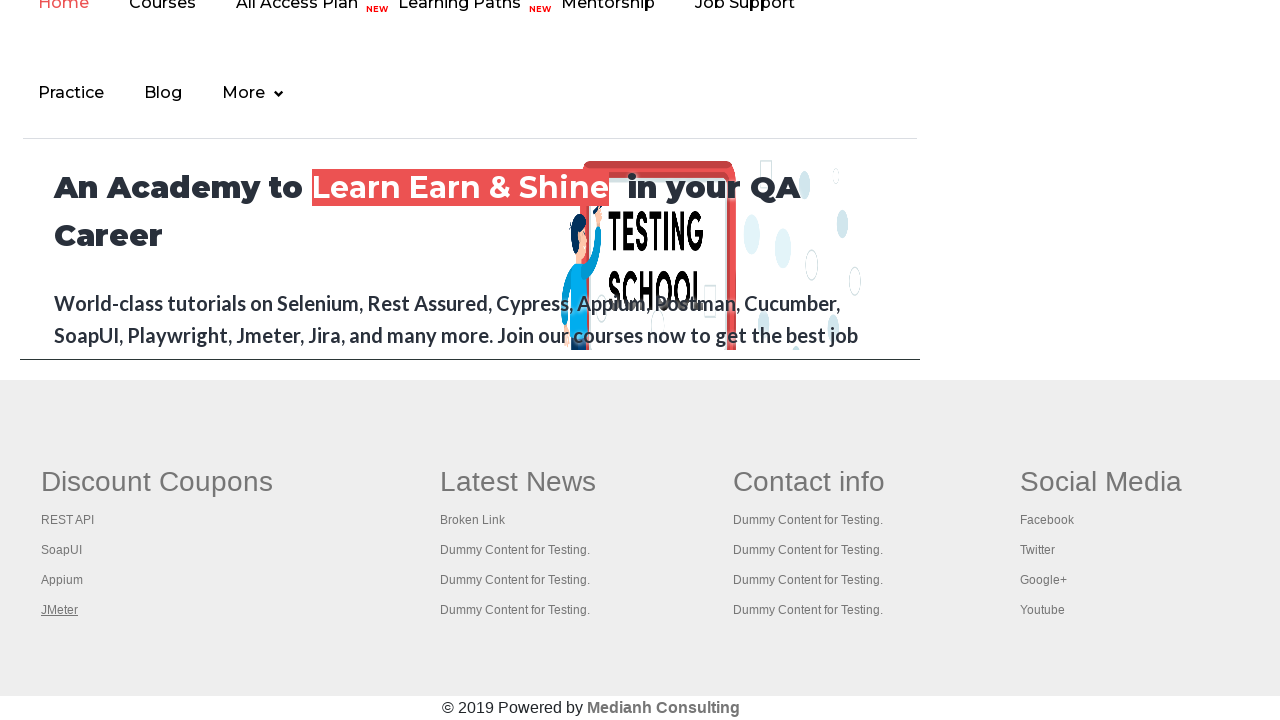